Tests alert handling by clicking a button to trigger an alert and accepting it

Starting URL: https://demoqa.com/alerts

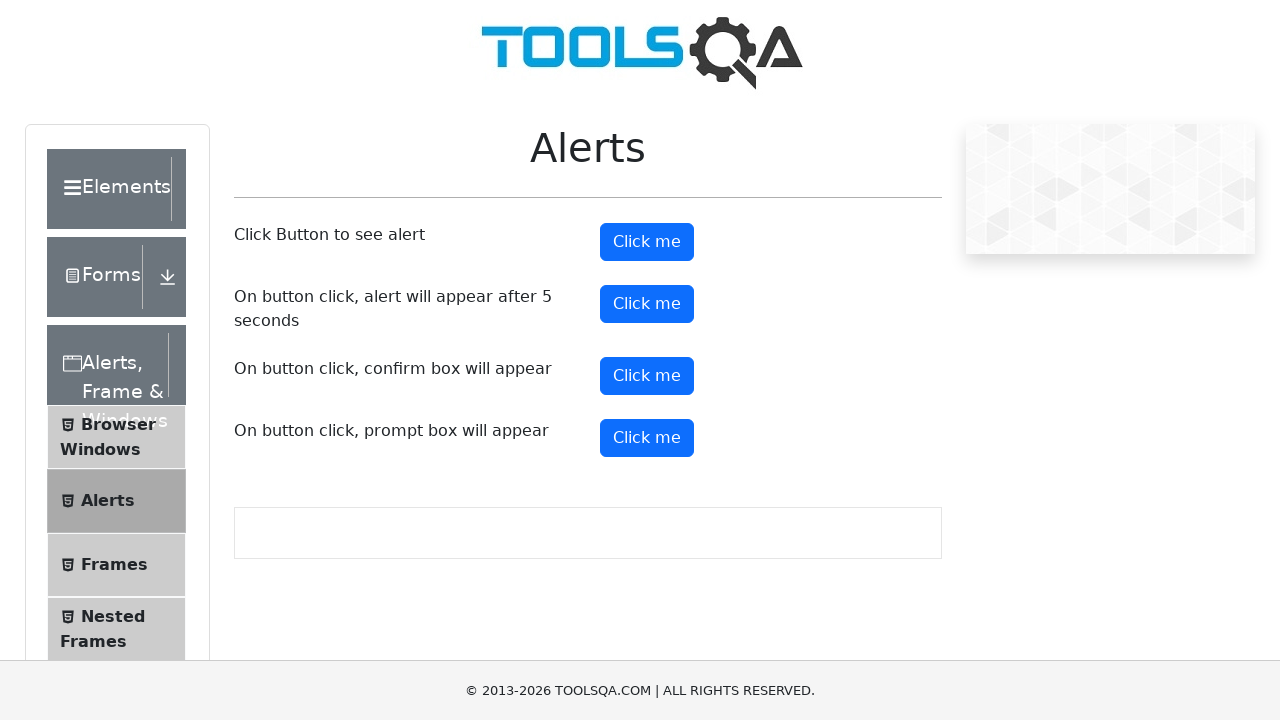

Set up alert handler to accept dialogs
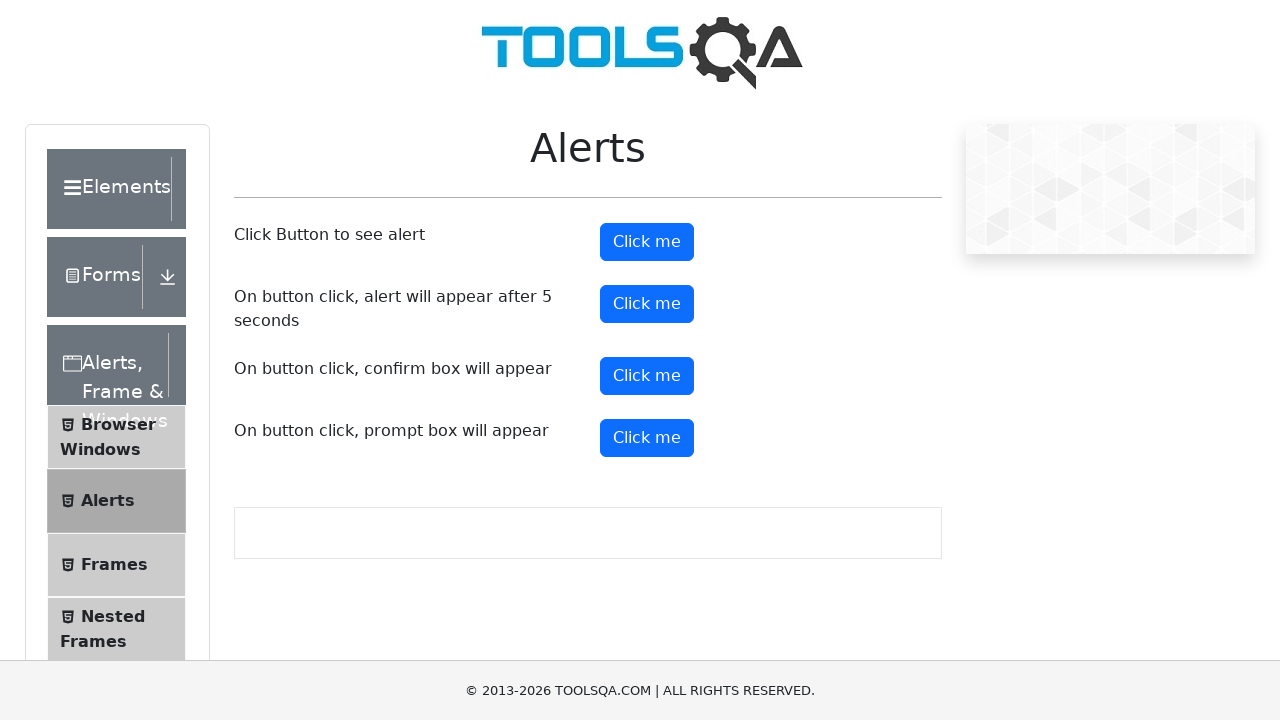

Clicked alert button to trigger alert at (647, 242) on #alertButton
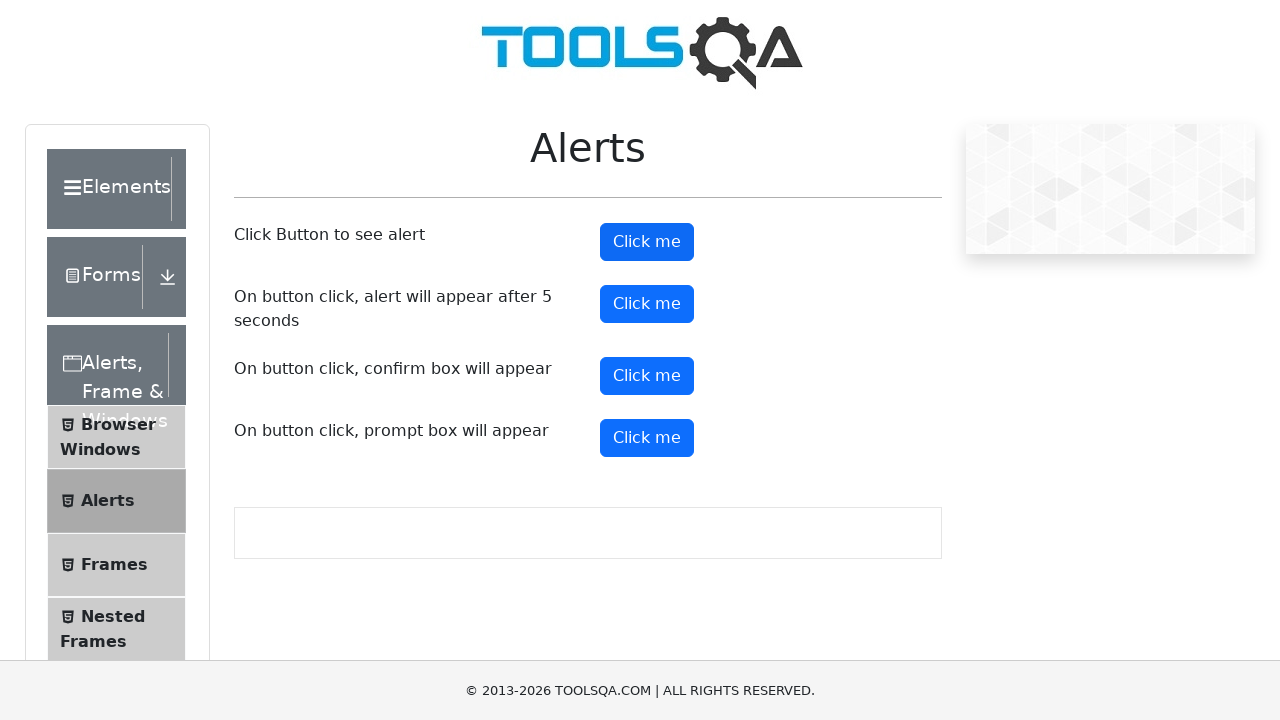

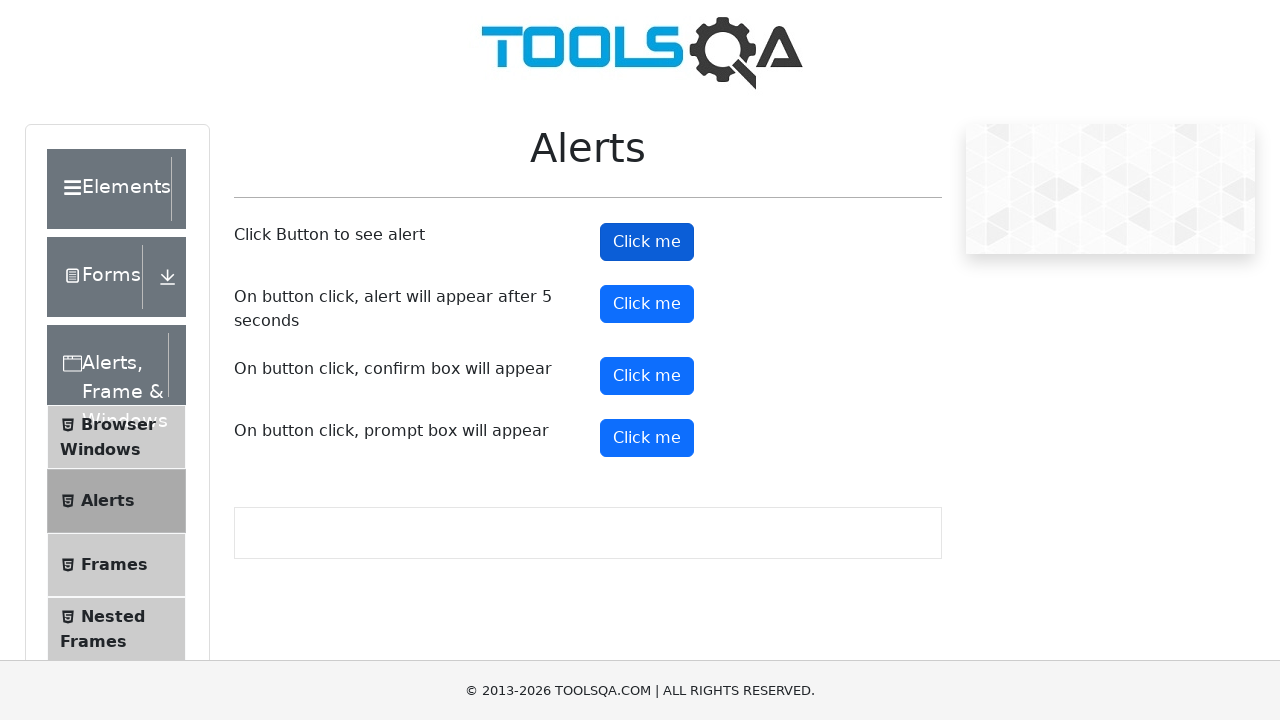